Tests clicking on a growing button and verifies that the "Event Triggered" message is displayed

Starting URL: https://testpages.herokuapp.com/styled/challenges/growing-clickable.html

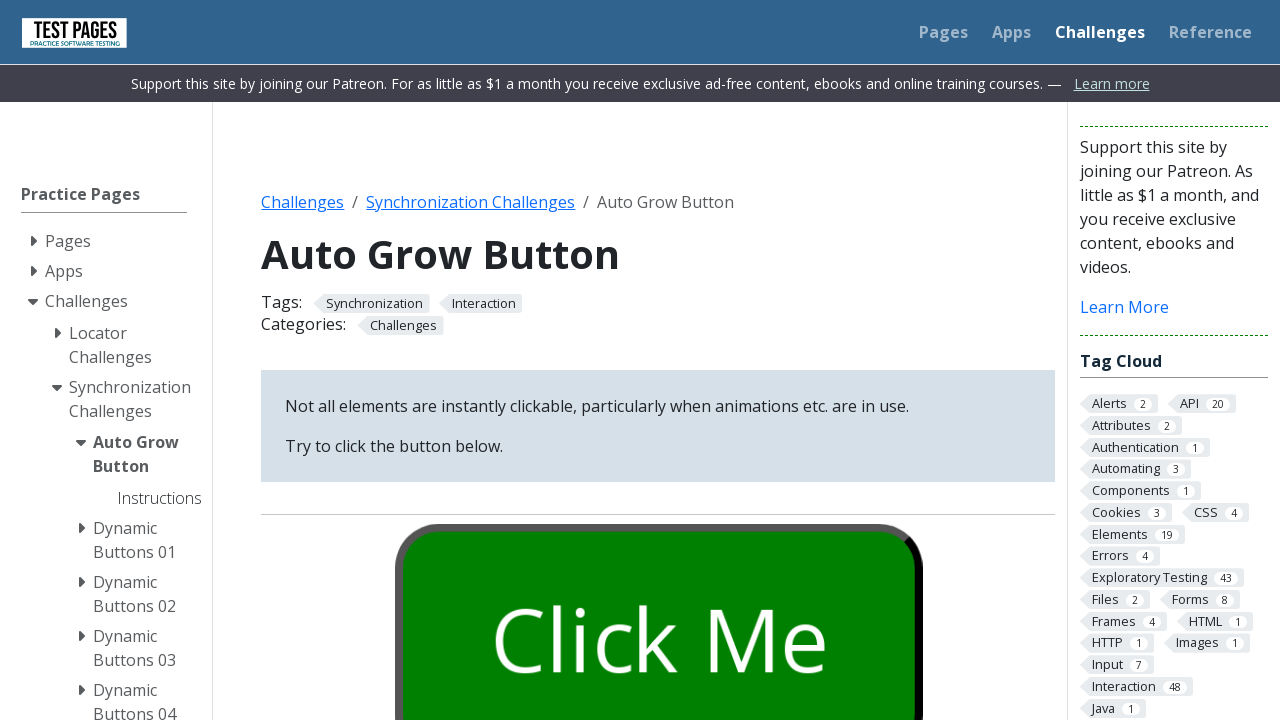

Waited 2 seconds for the button to be ready
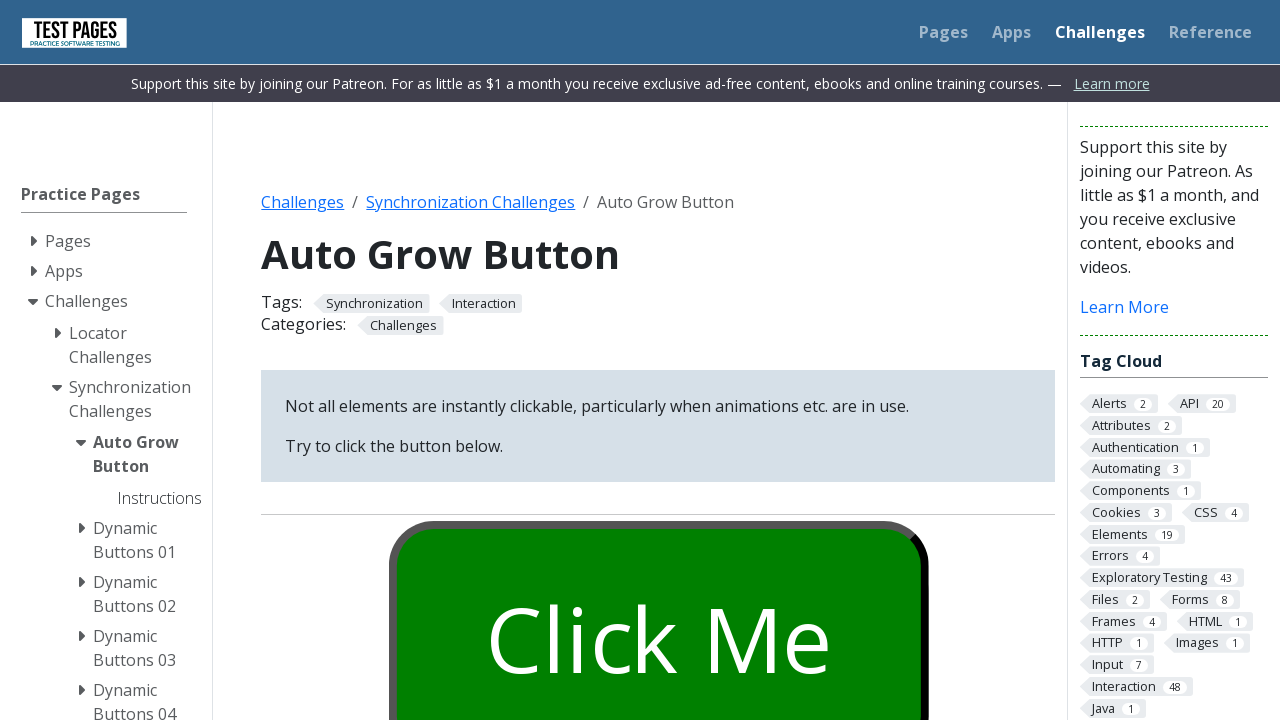

Clicked the growing button at (658, 600) on xpath=//button[@class='styled-click-button showgrow grown']
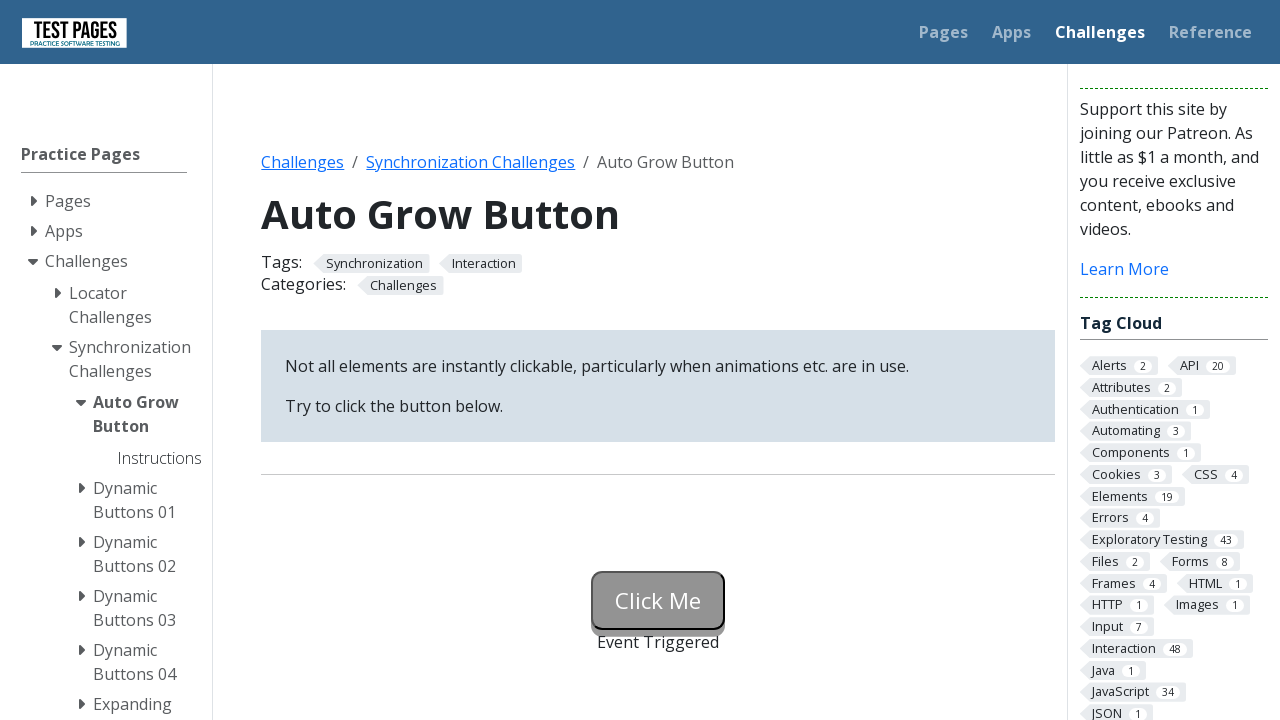

Waited 2 seconds after clicking the button
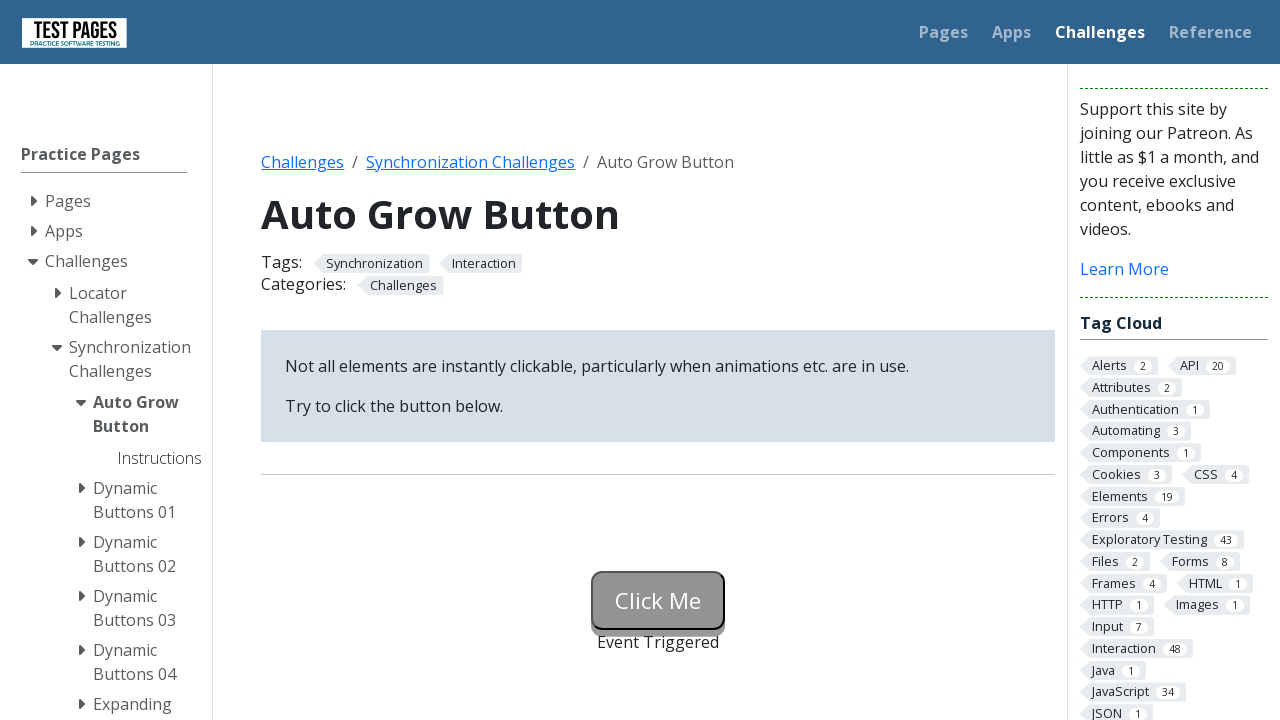

Located the event status element
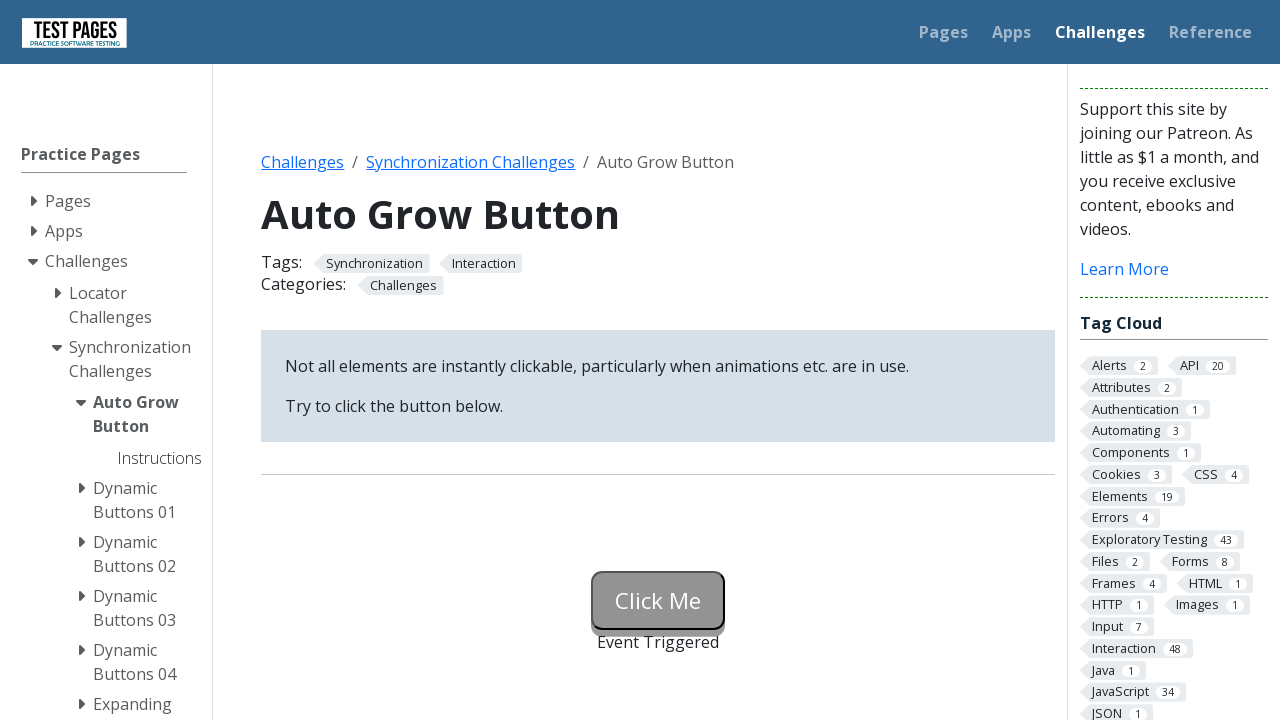

Verified that 'Event Triggered' message is visible
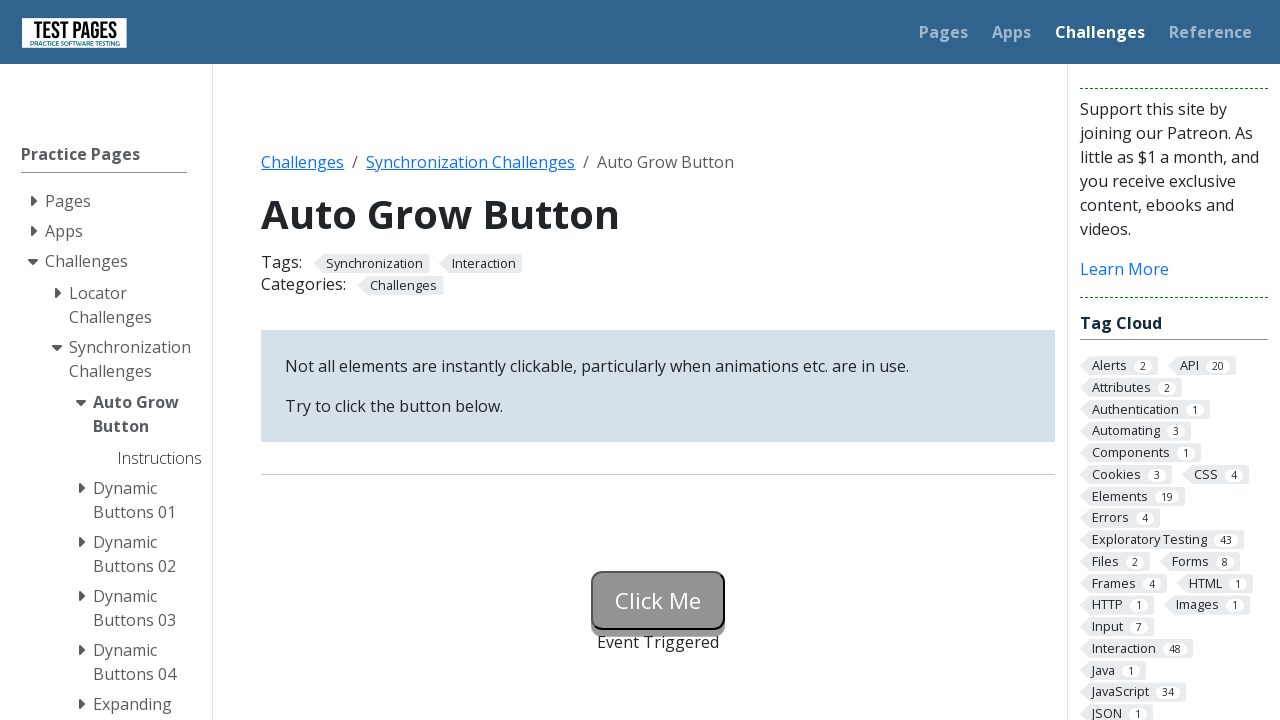

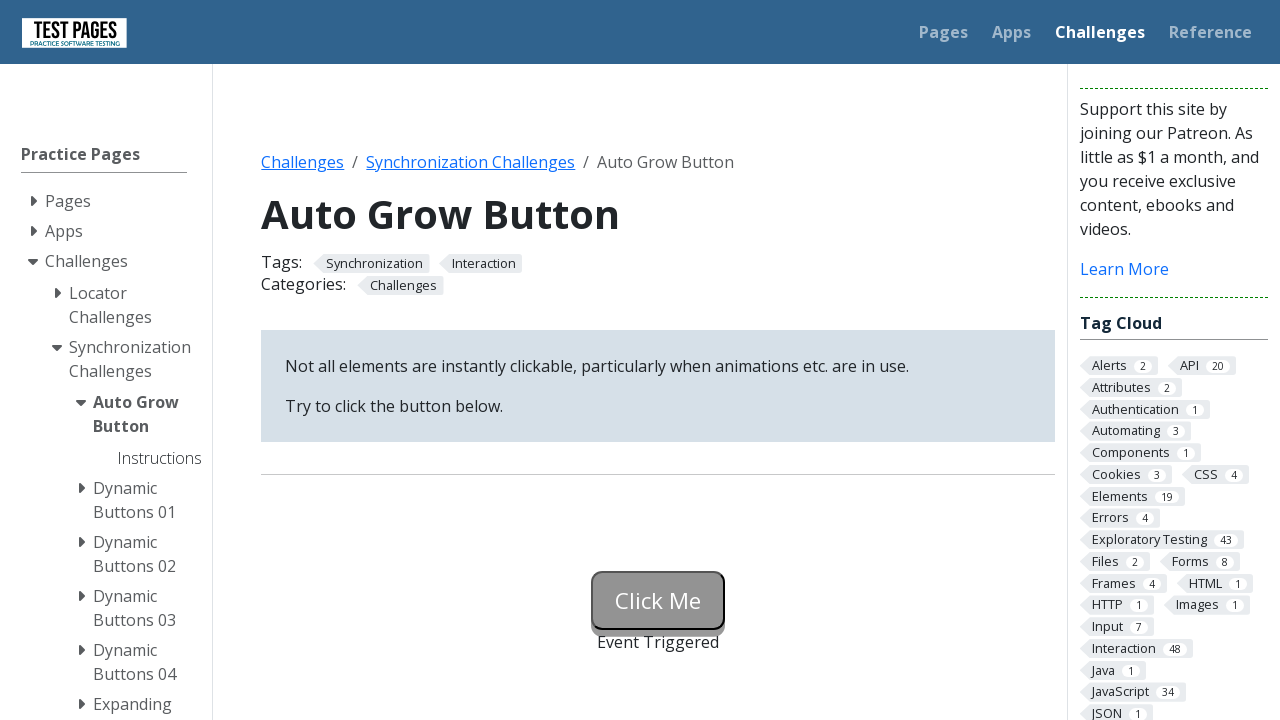